Tests the add/remove elements functionality by clicking the "Add Element" button and verifying that a new button appears on the page.

Starting URL: https://the-internet.herokuapp.com/add_remove_elements/

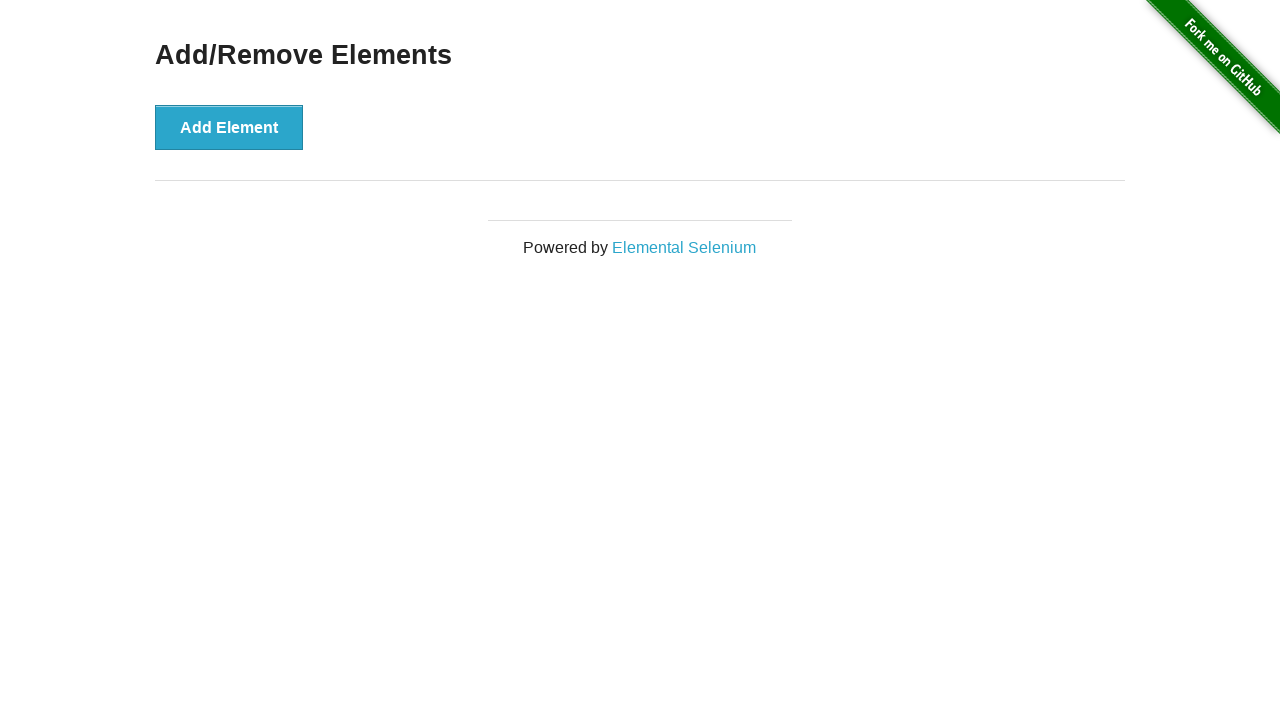

Navigated to add/remove elements page
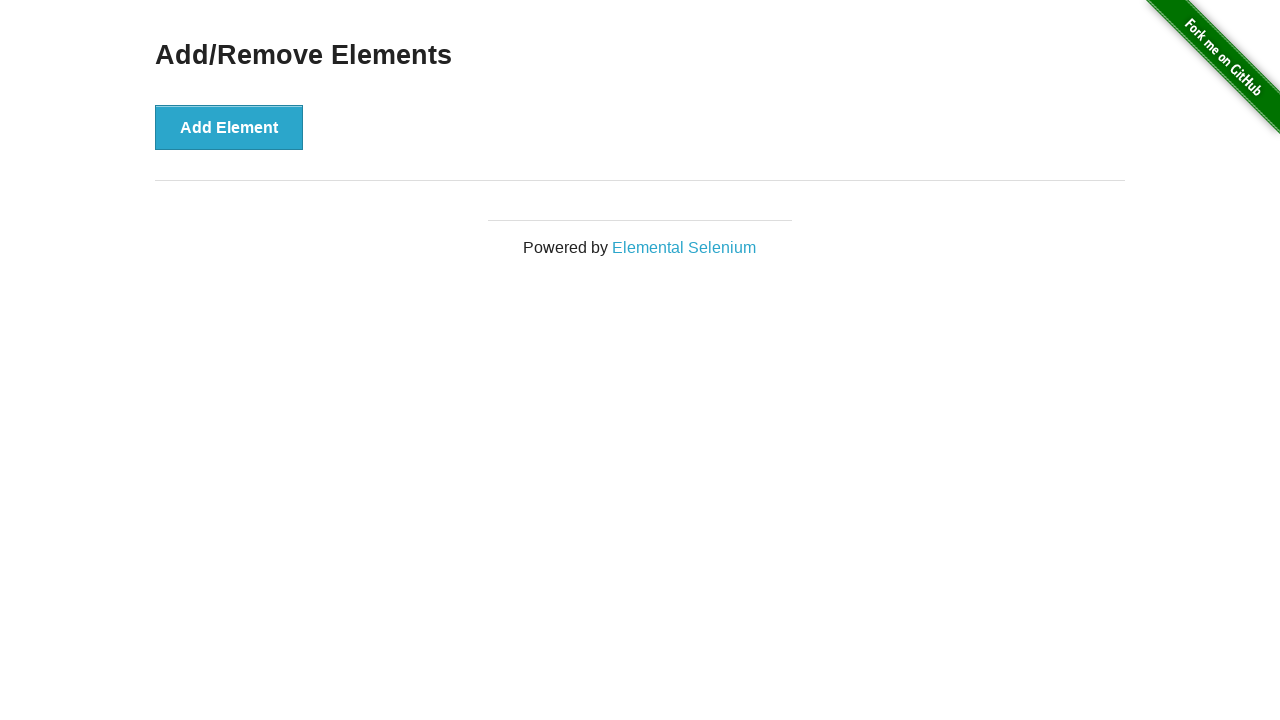

Clicked the 'Add Element' button at (229, 127) on button:text('Add Element')
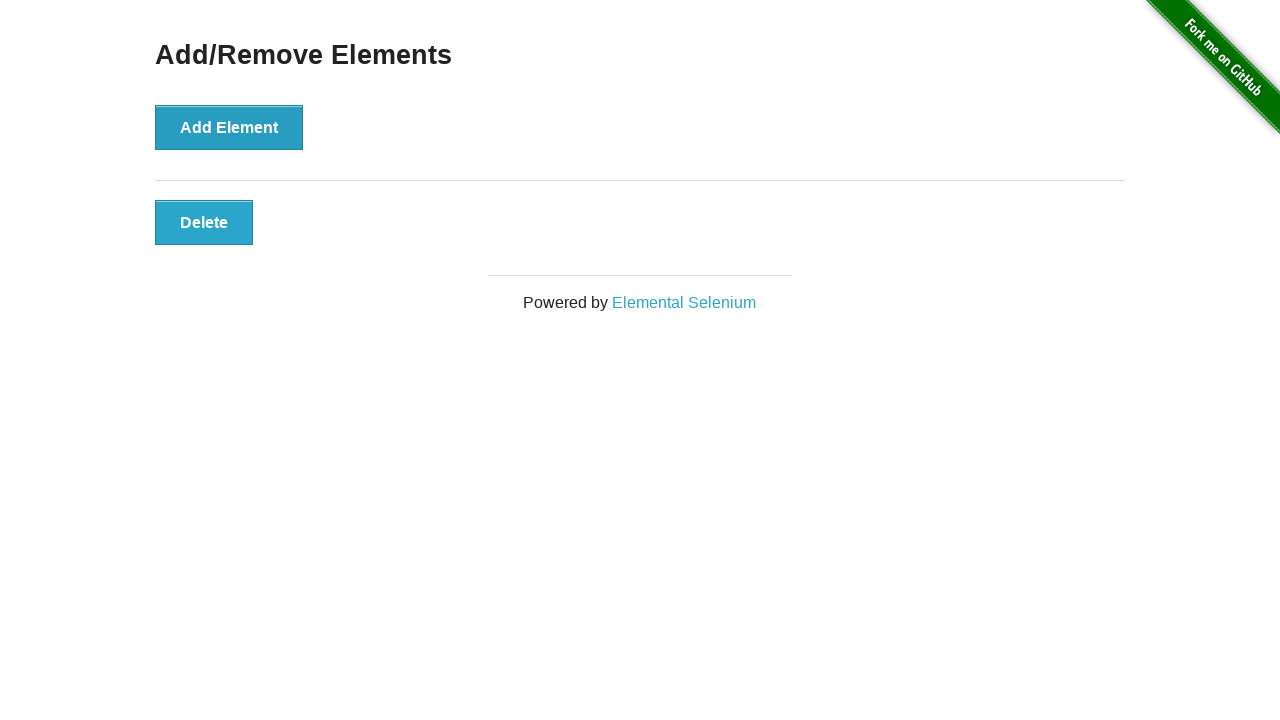

Verified that the newly added button is visible
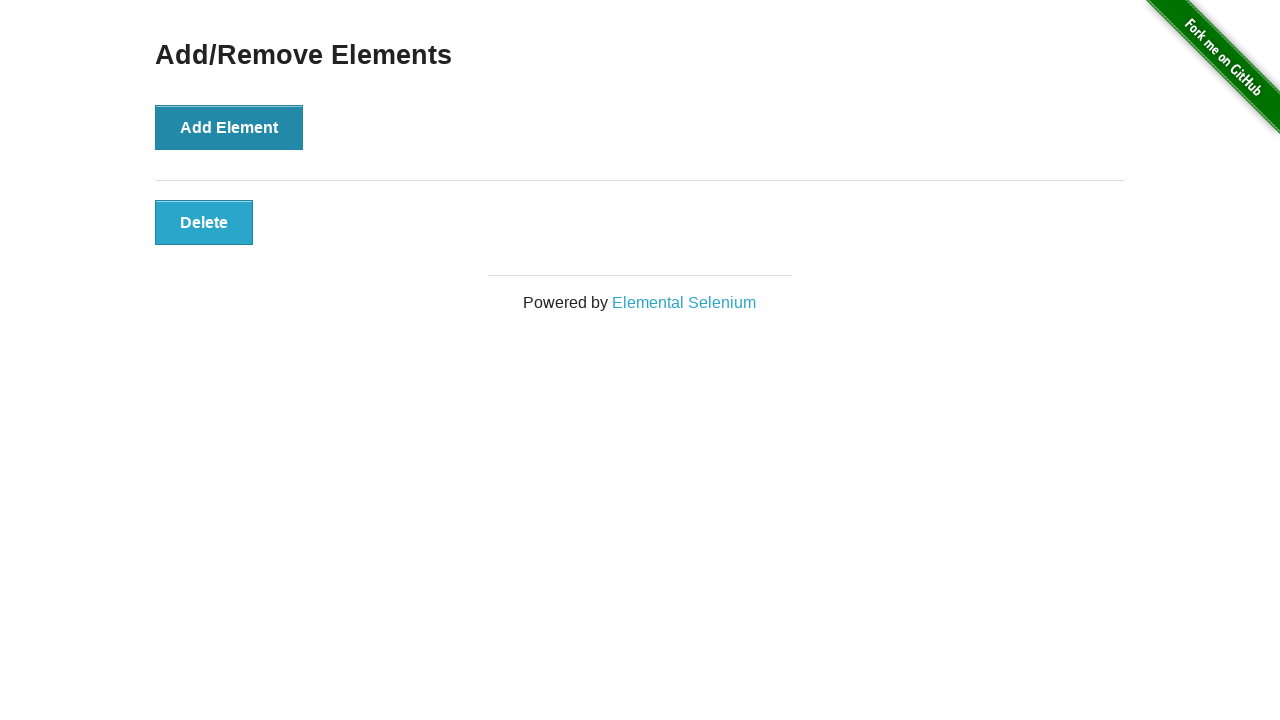

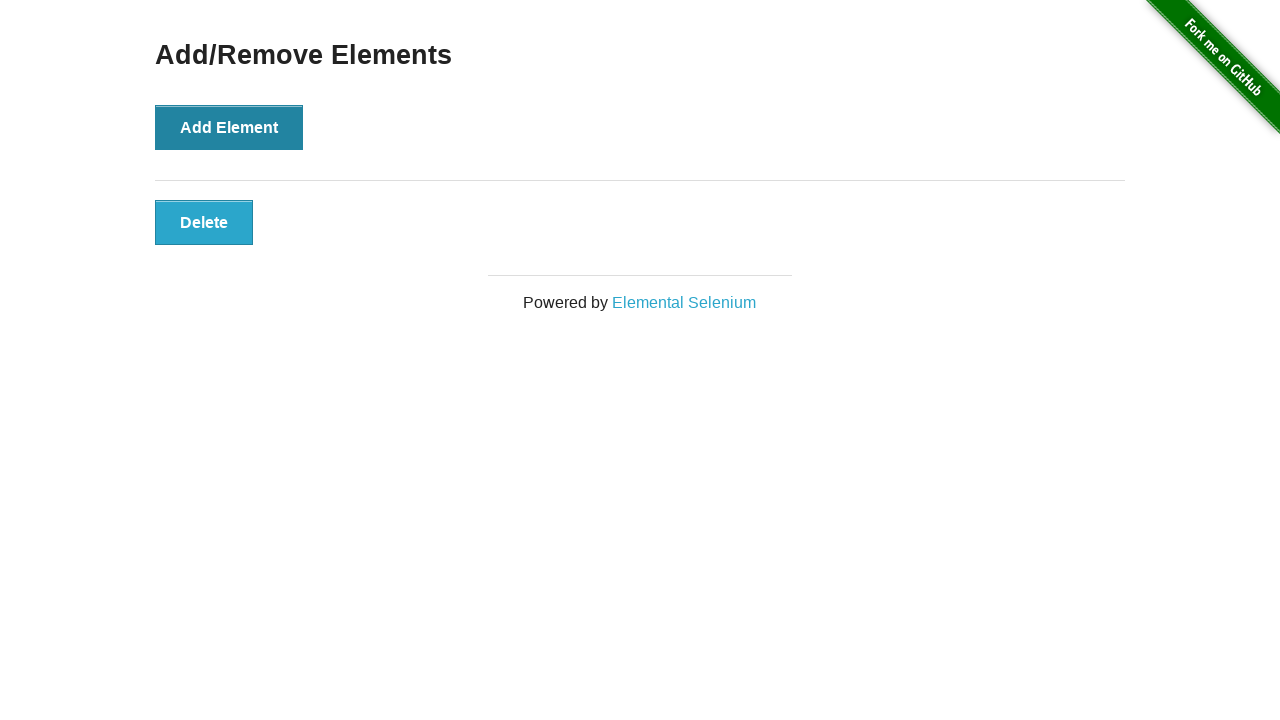